Tests registration form password confirmation mismatch validation

Starting URL: https://b2c.passport.rt.ru

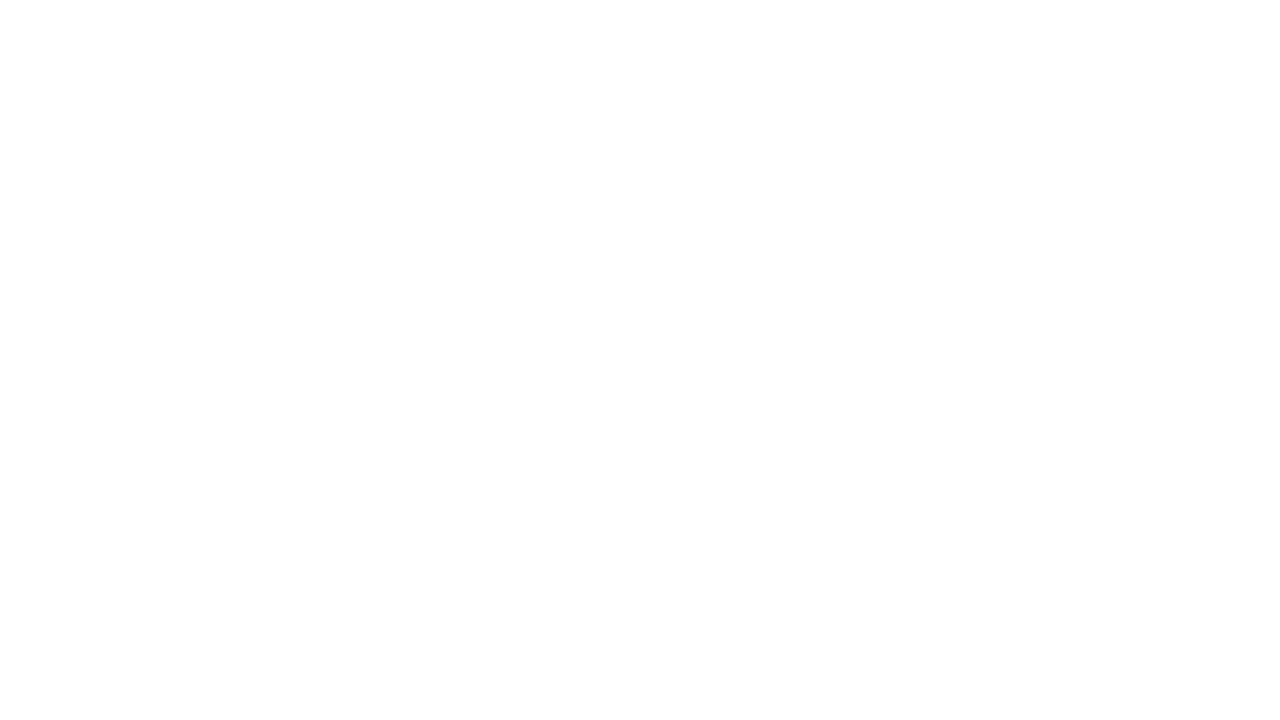

Clicked register button at (1010, 478) on #kc-register
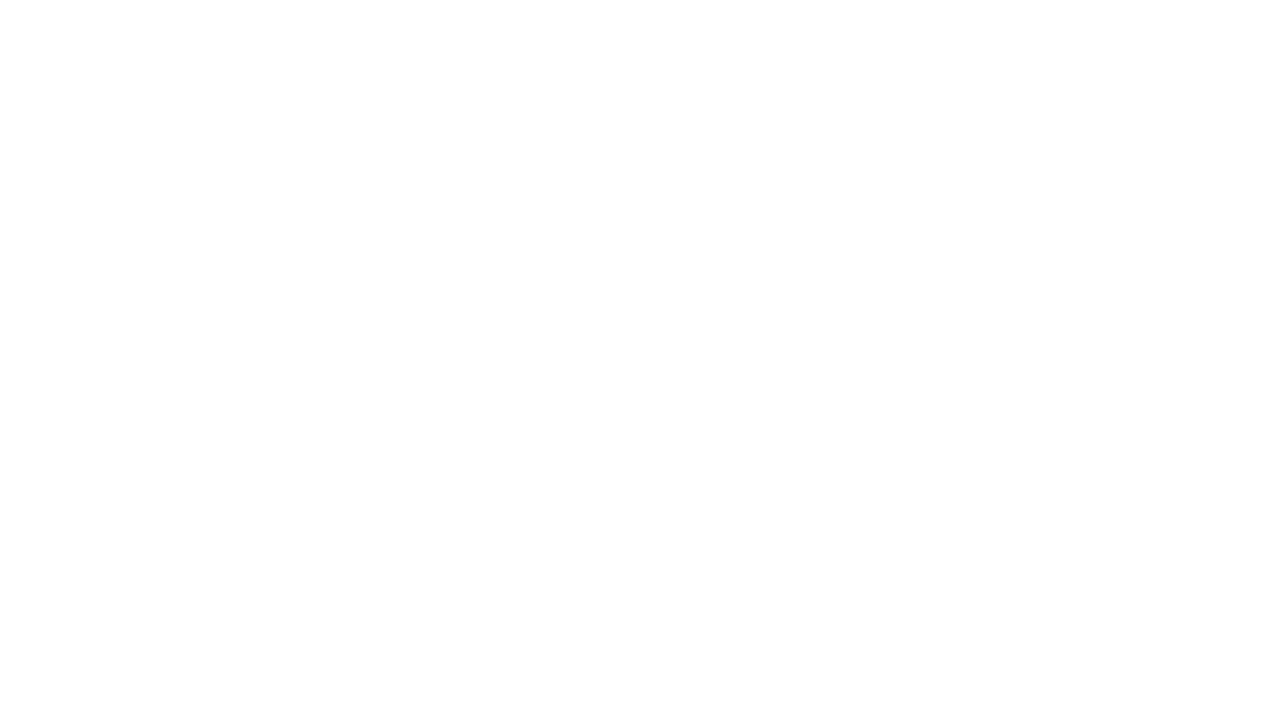

Filled password field with '123123123sS' on #password
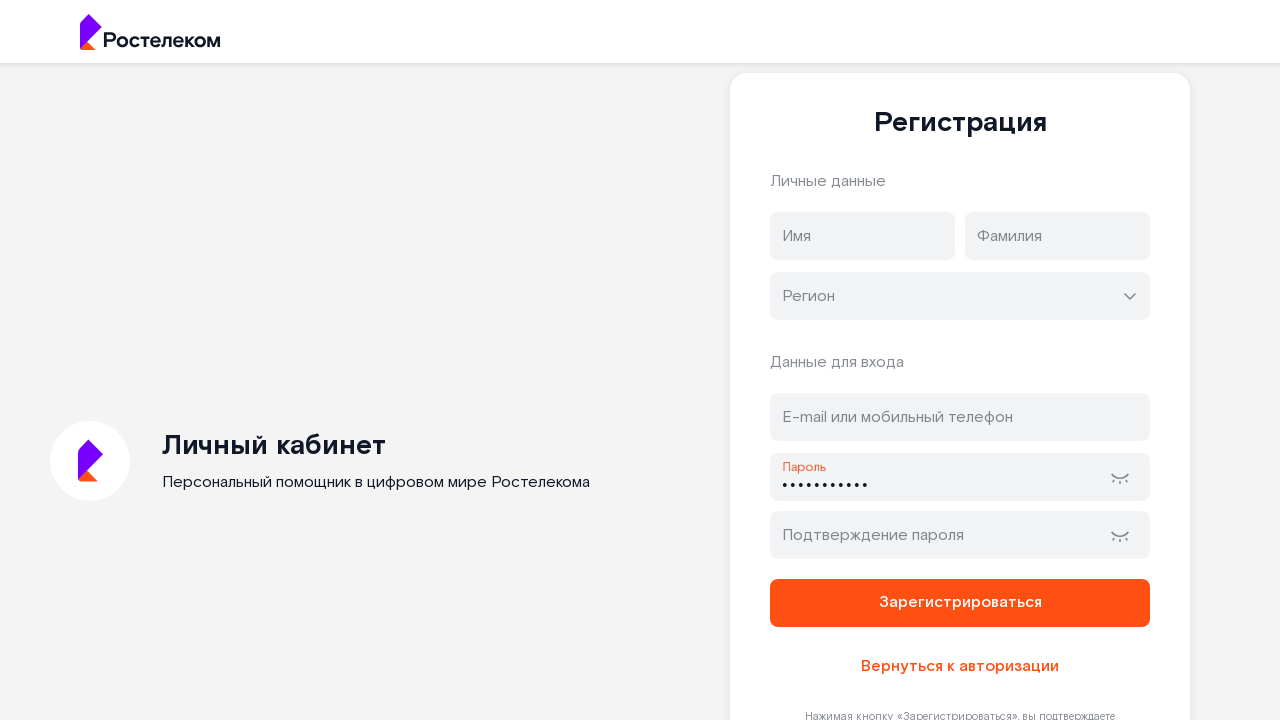

Filled password confirmation field with mismatched password '123123123sSC' on #password-confirm
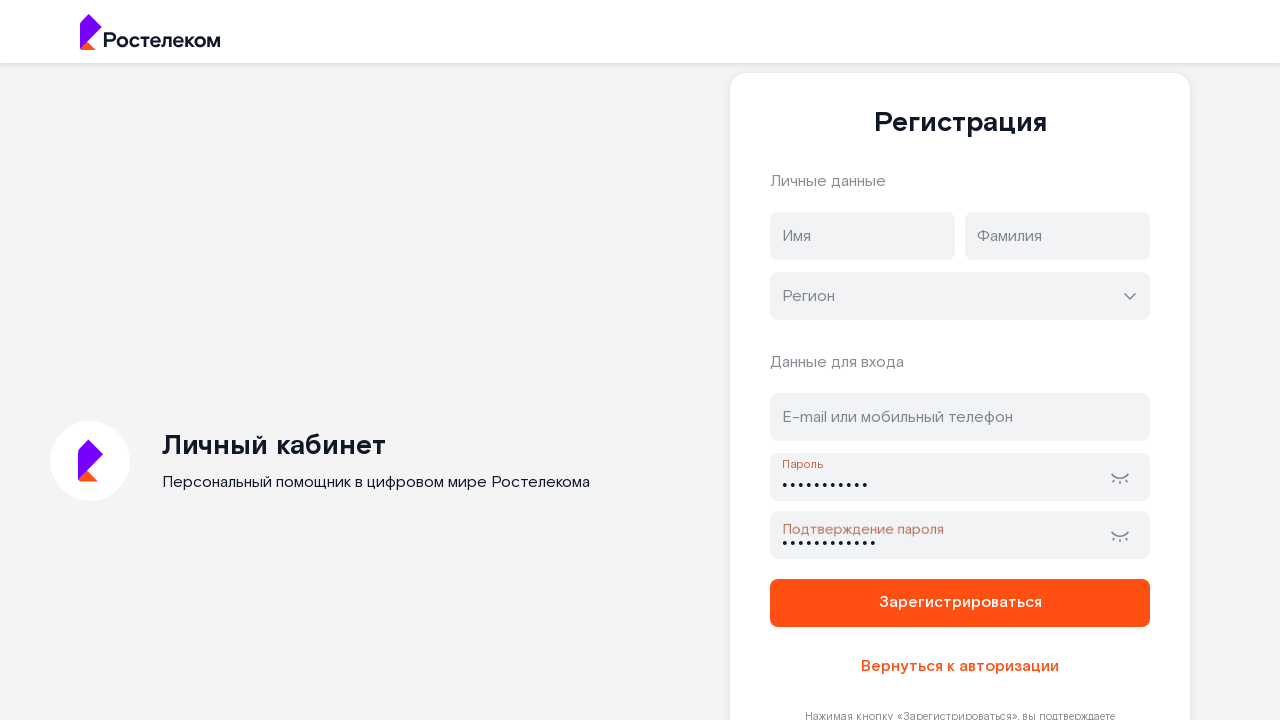

Navigated back to main page
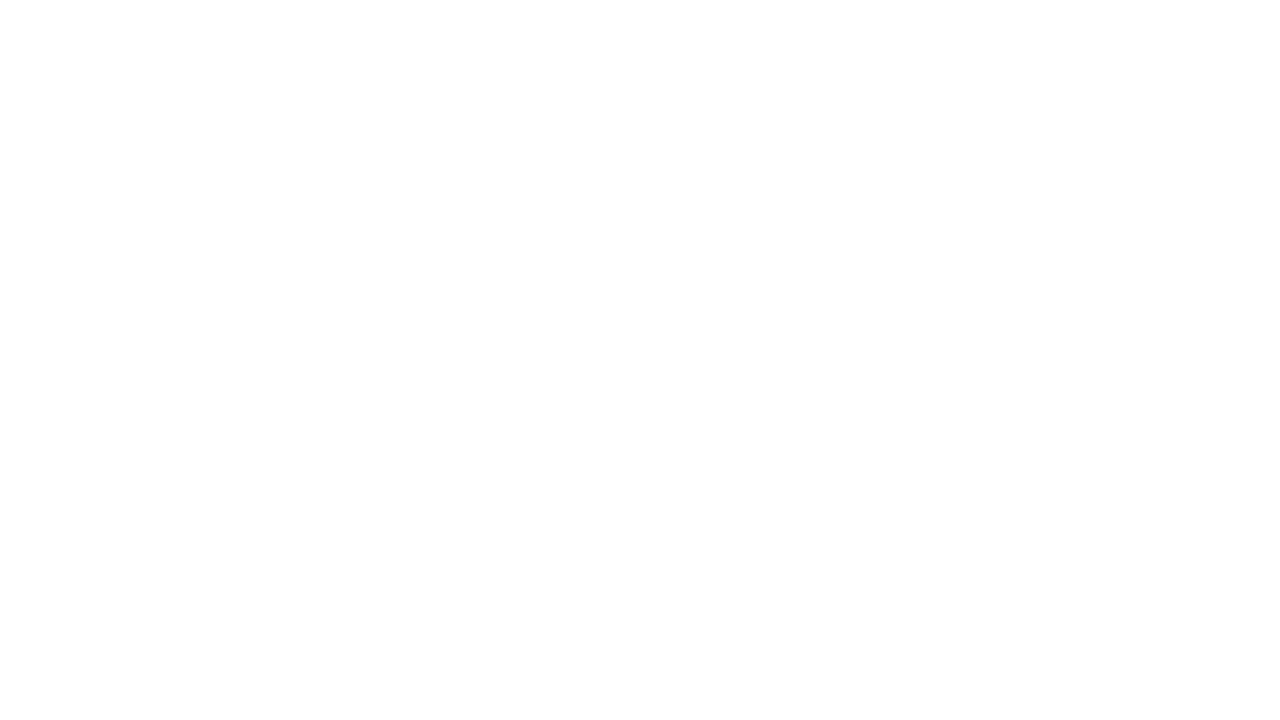

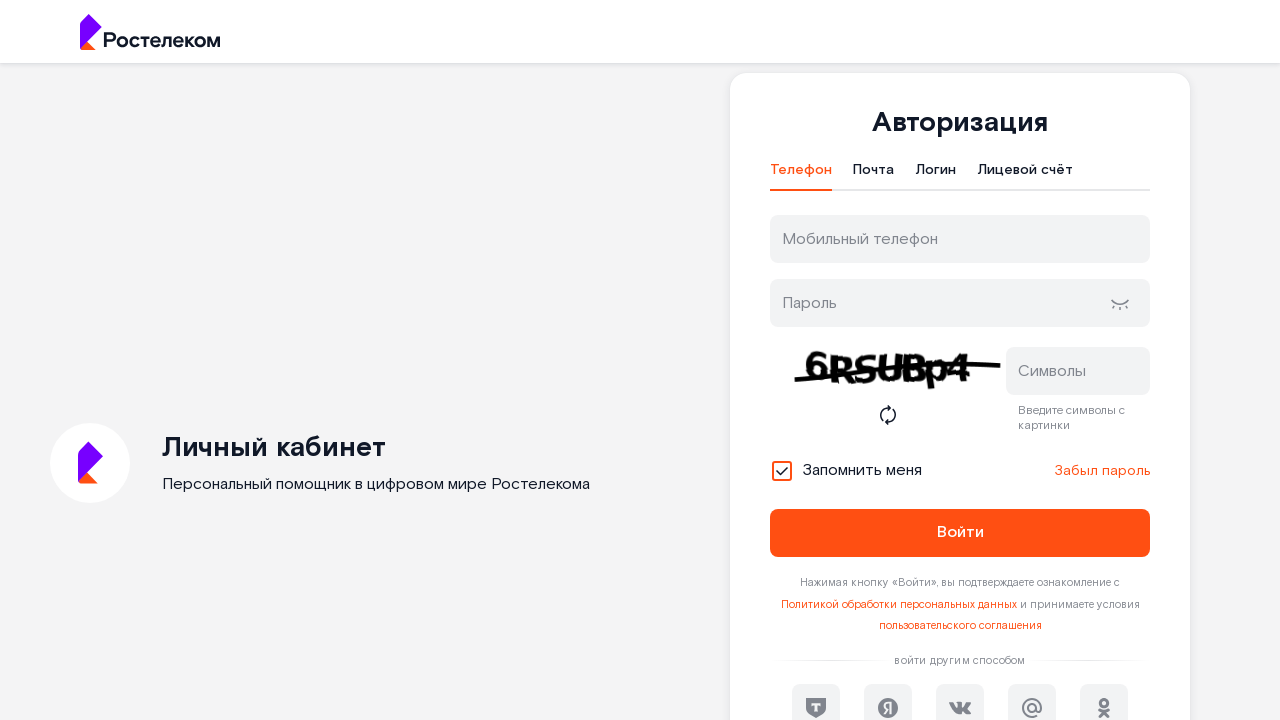